Tests JavaScript scrolling functionality by scrolling down the page by a fixed amount and then scrolling to the bottom of the page

Starting URL: http://www.rahulshettyacademy.com/AutomationPractice/

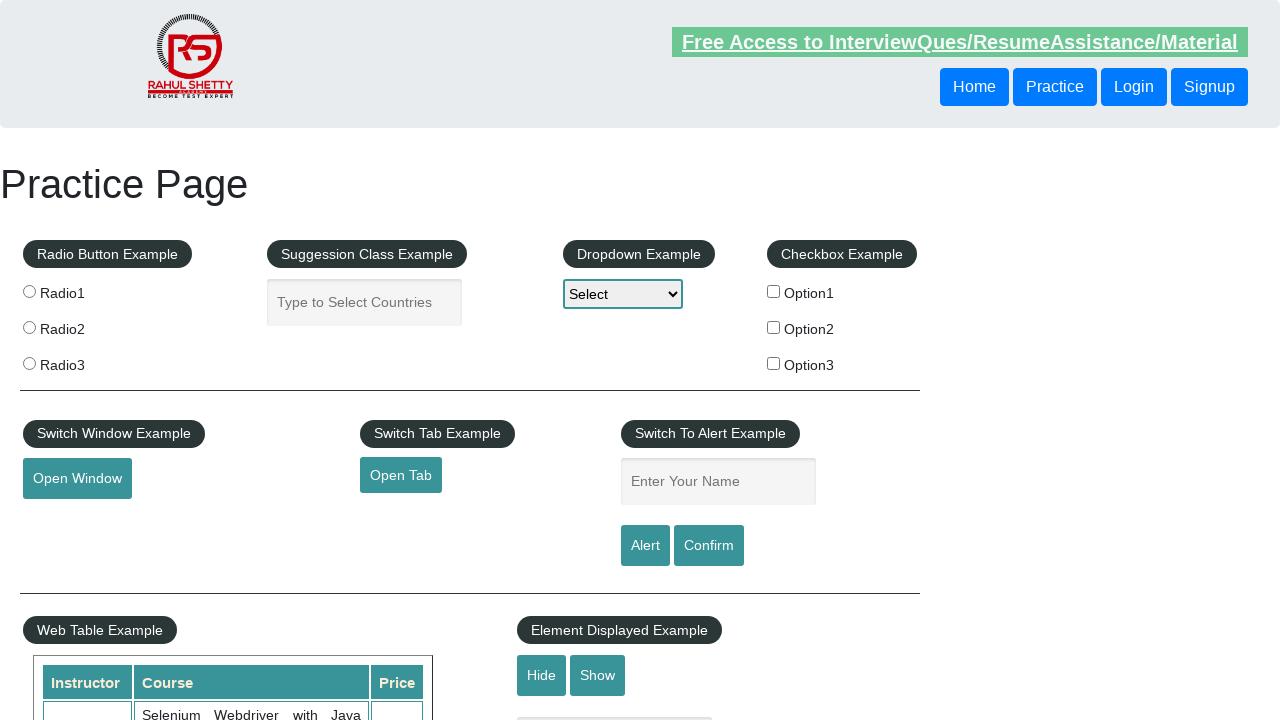

Scrolled down the page by 500 pixels using JavaScript
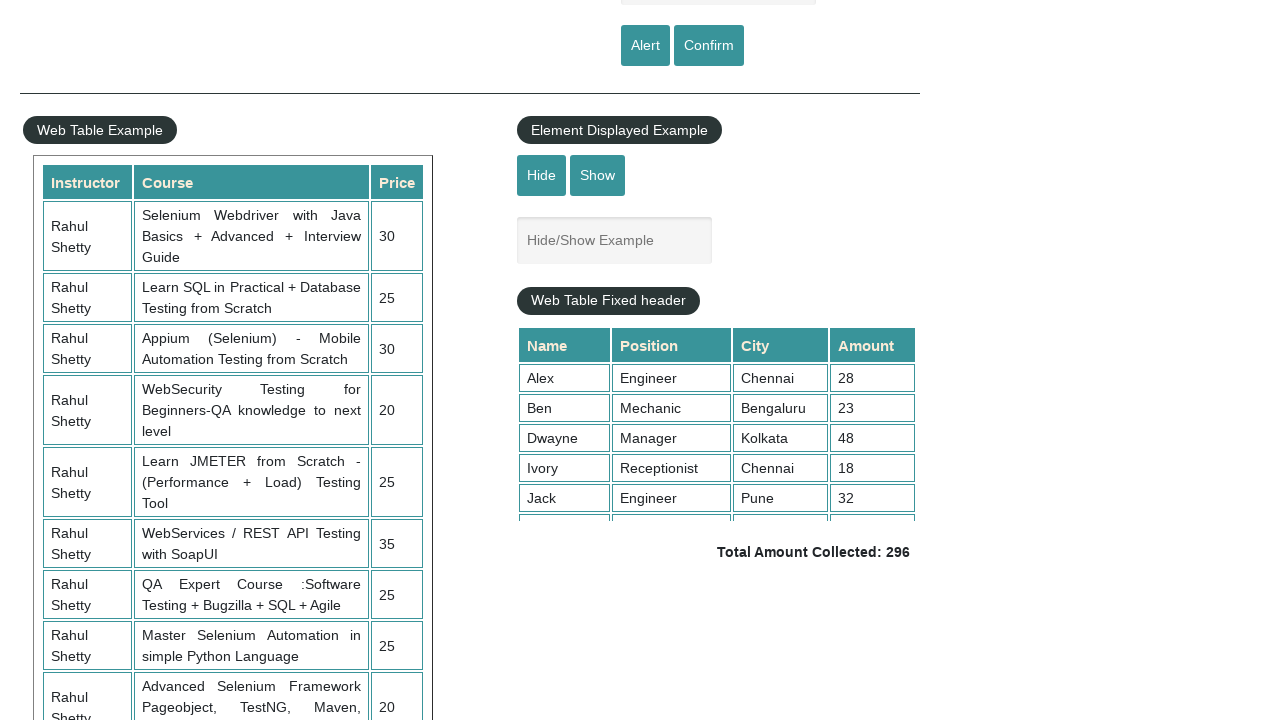

Scrolled to the bottom of the page using JavaScript
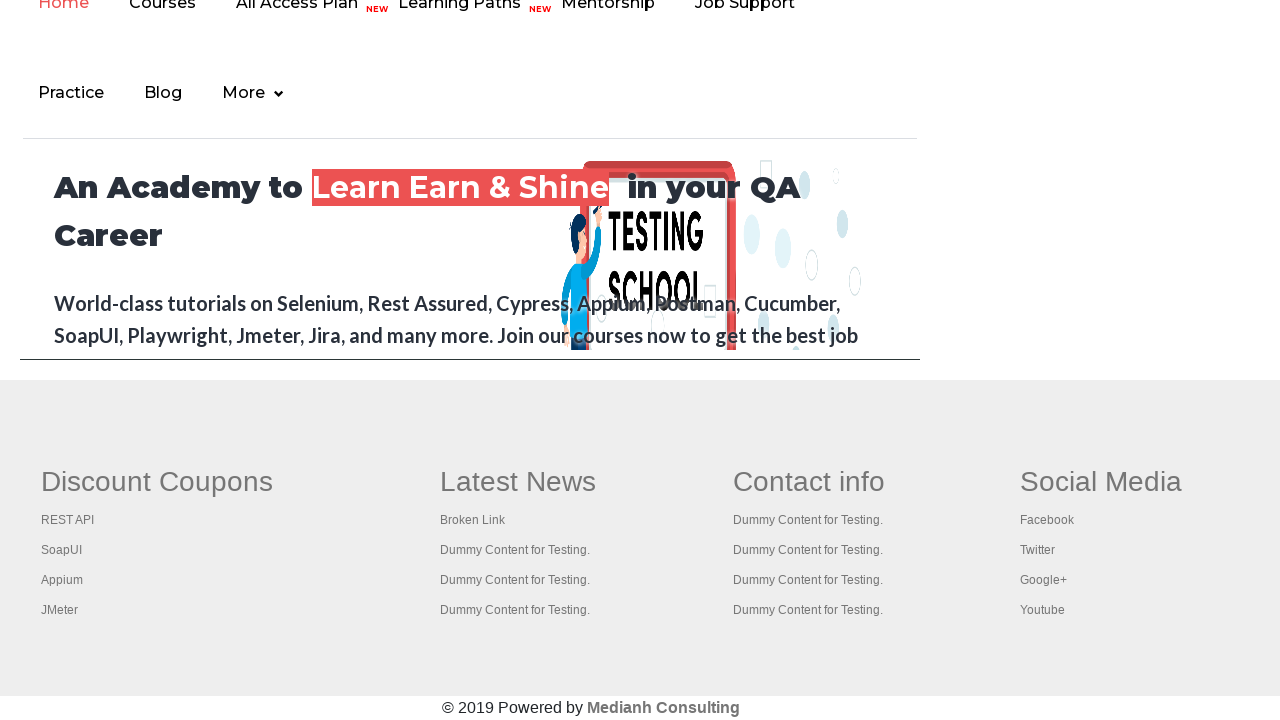

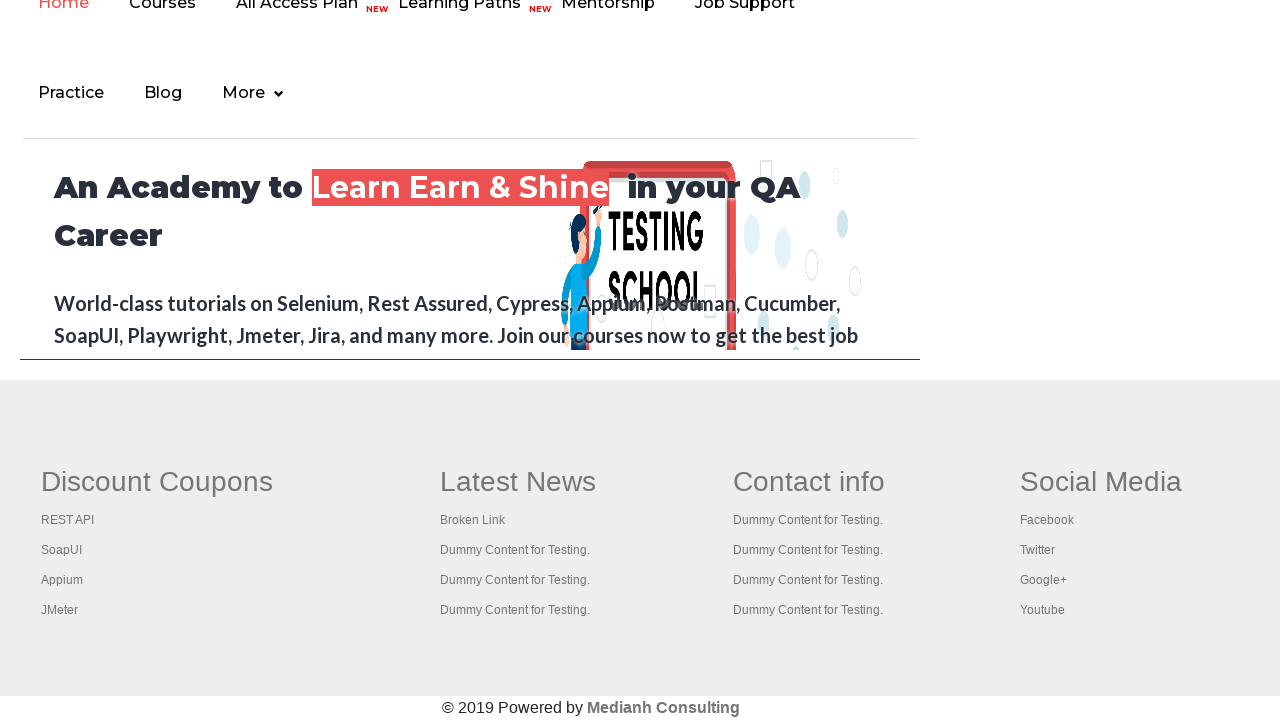